Verifies all the titles on the News Feeds landing page node in Spanish by checking that sub-titles are displayed.

Starting URL: https://www.disasterassistance.gov/es/informacion/canales-de-noticias

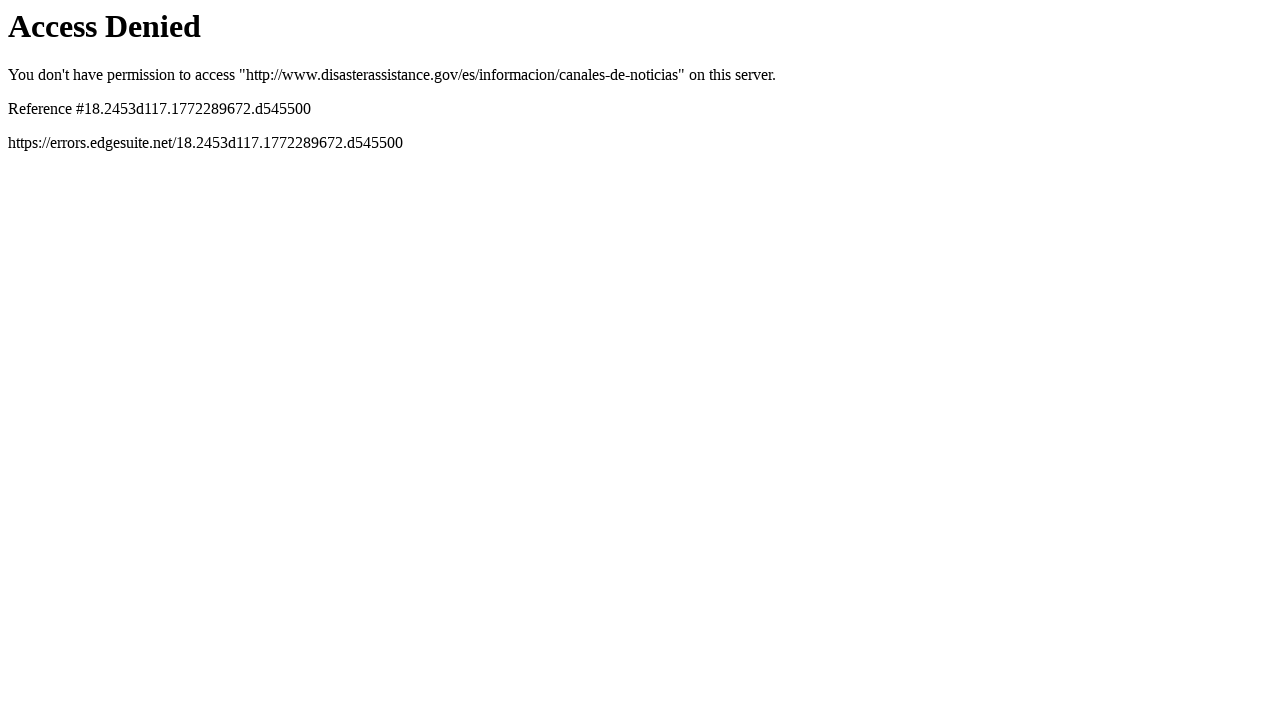

Navigated to News Feeds landing page in Spanish
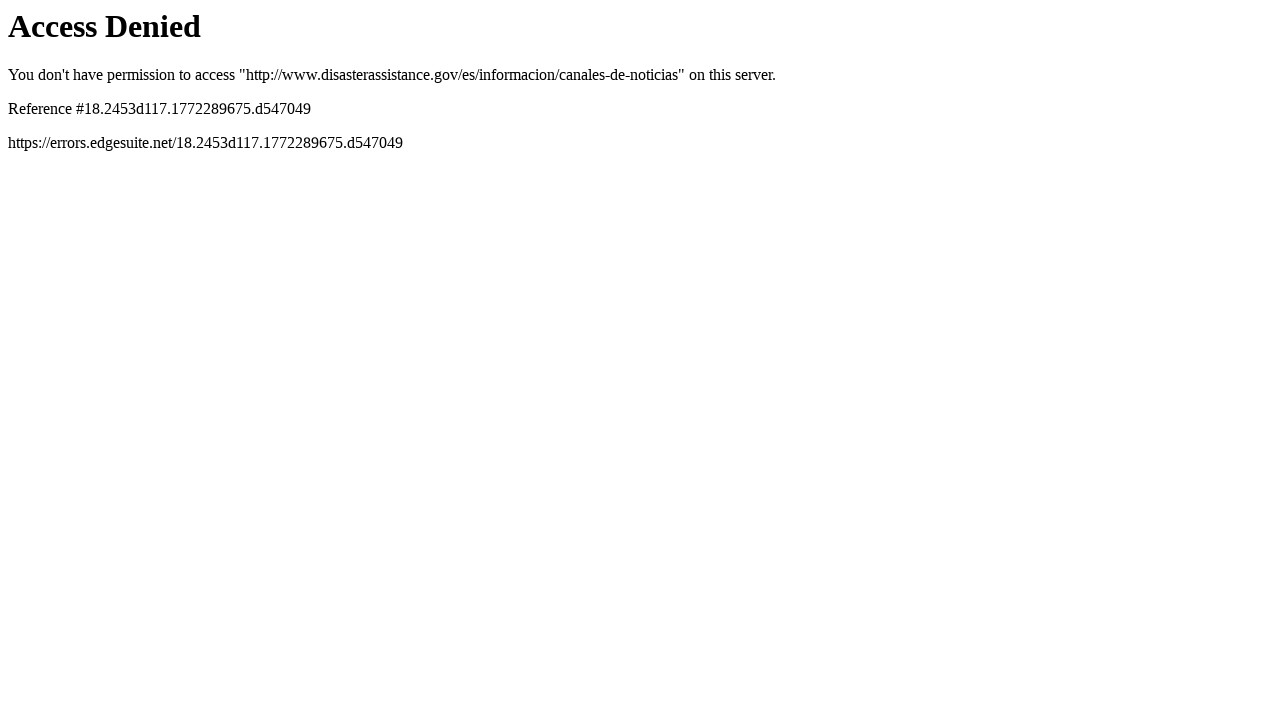

News Feeds page loaded (networkidle state reached)
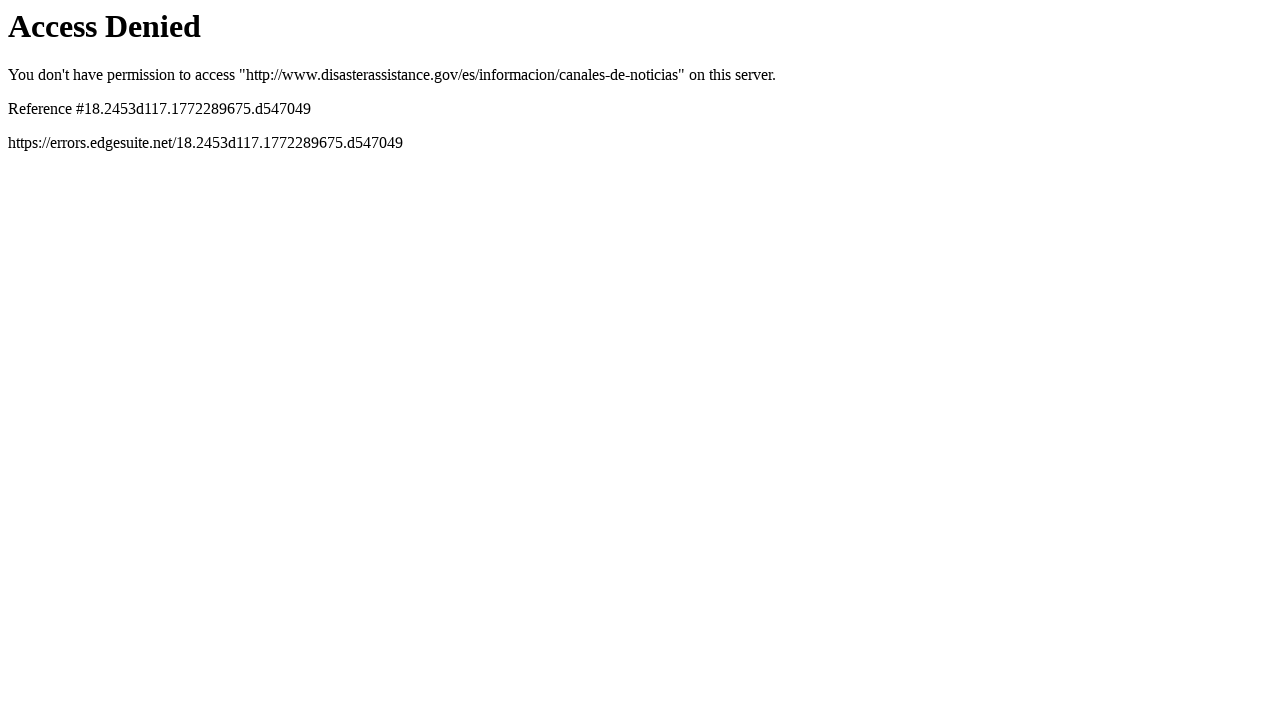

Verified that heading elements (h1, h2, h3) with sub-titles are displayed on the page
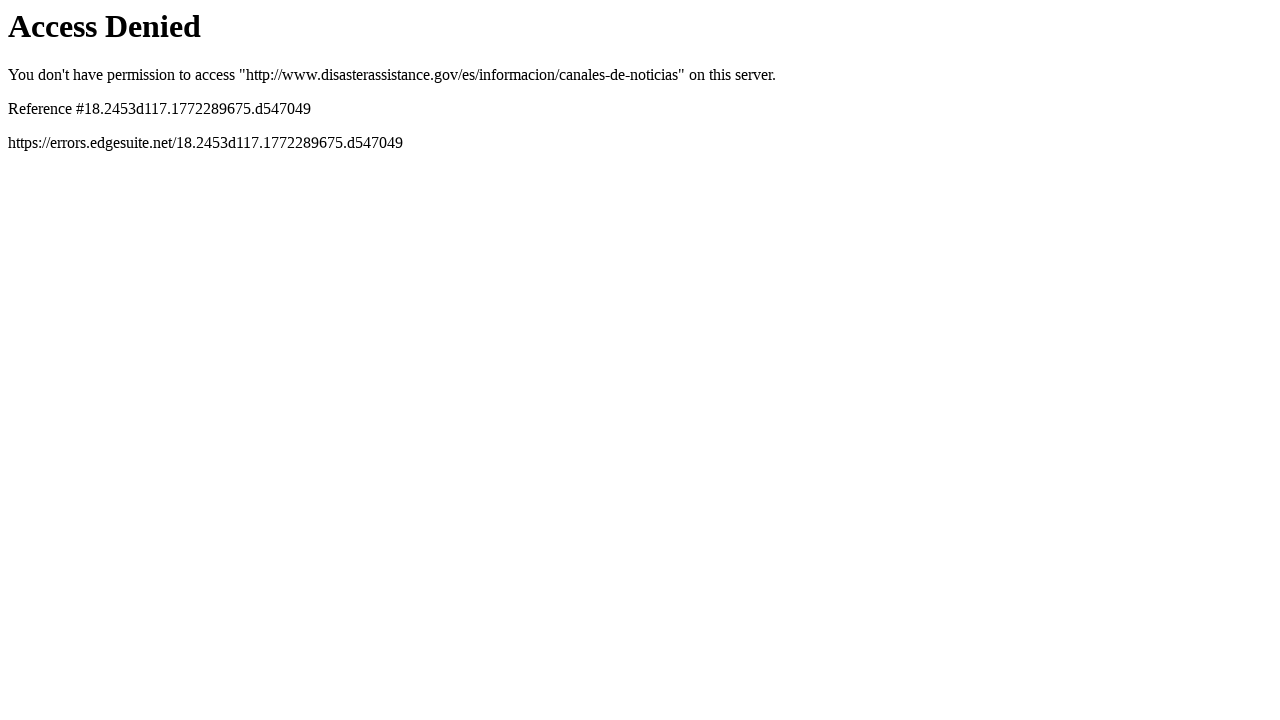

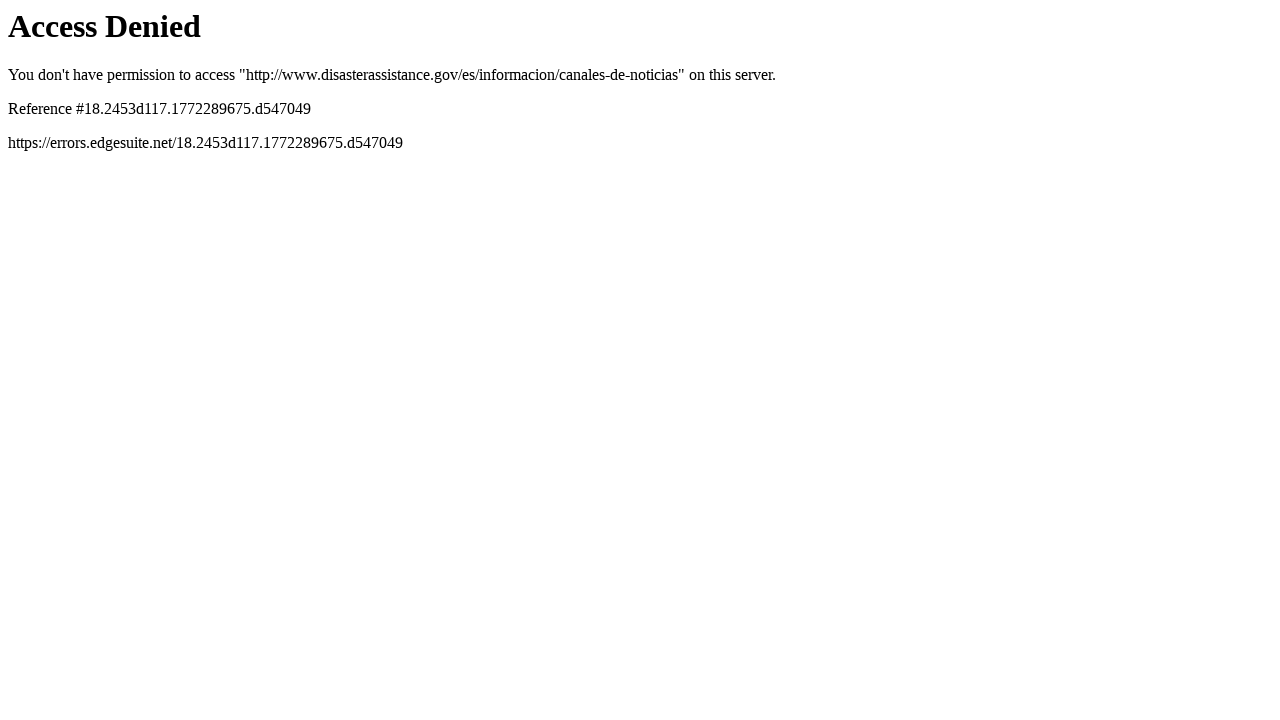